Tests that the Clear completed button displays correct text when items are completed

Starting URL: https://demo.playwright.dev/todomvc

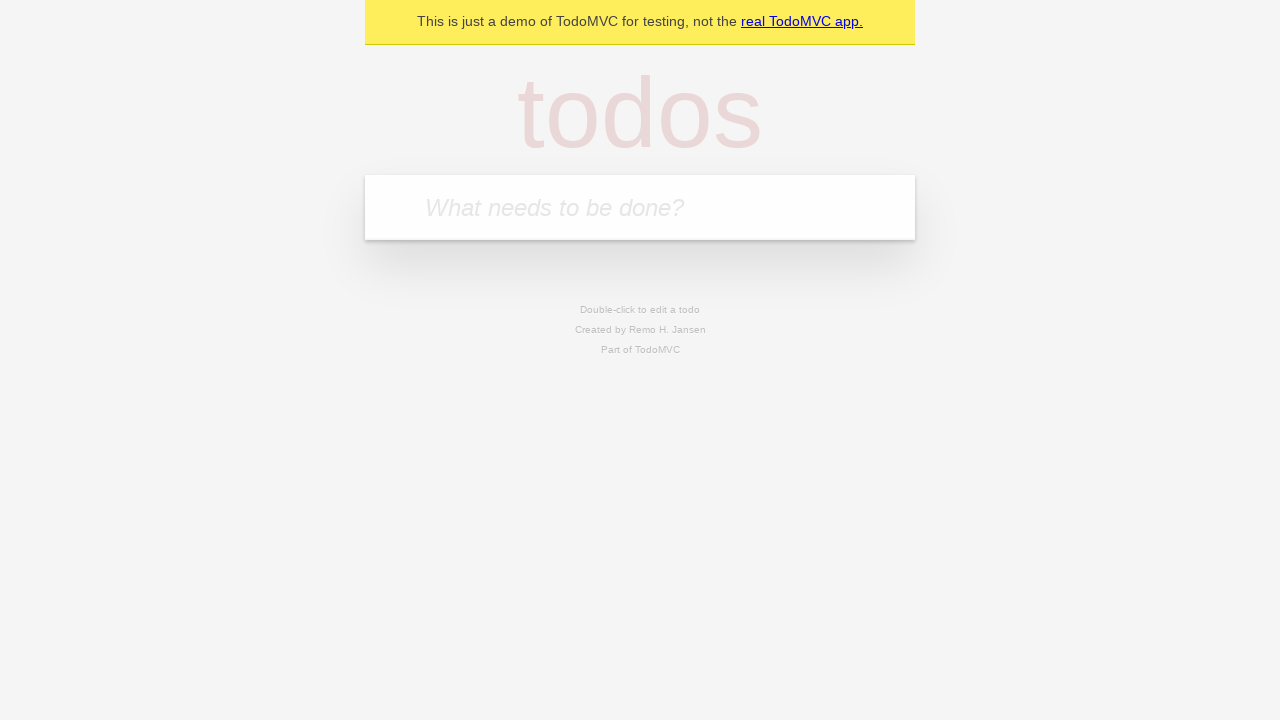

Filled todo input with 'buy some cheese' on internal:attr=[placeholder="What needs to be done?"i]
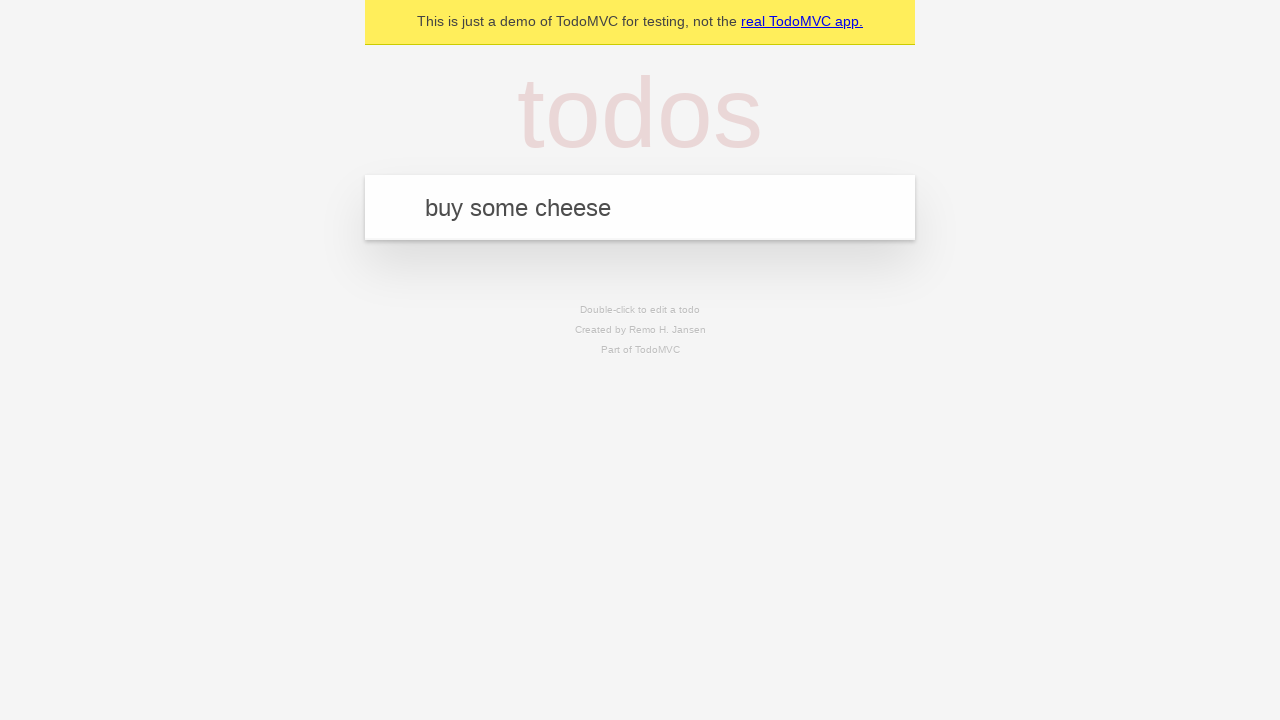

Pressed Enter to add first todo on internal:attr=[placeholder="What needs to be done?"i]
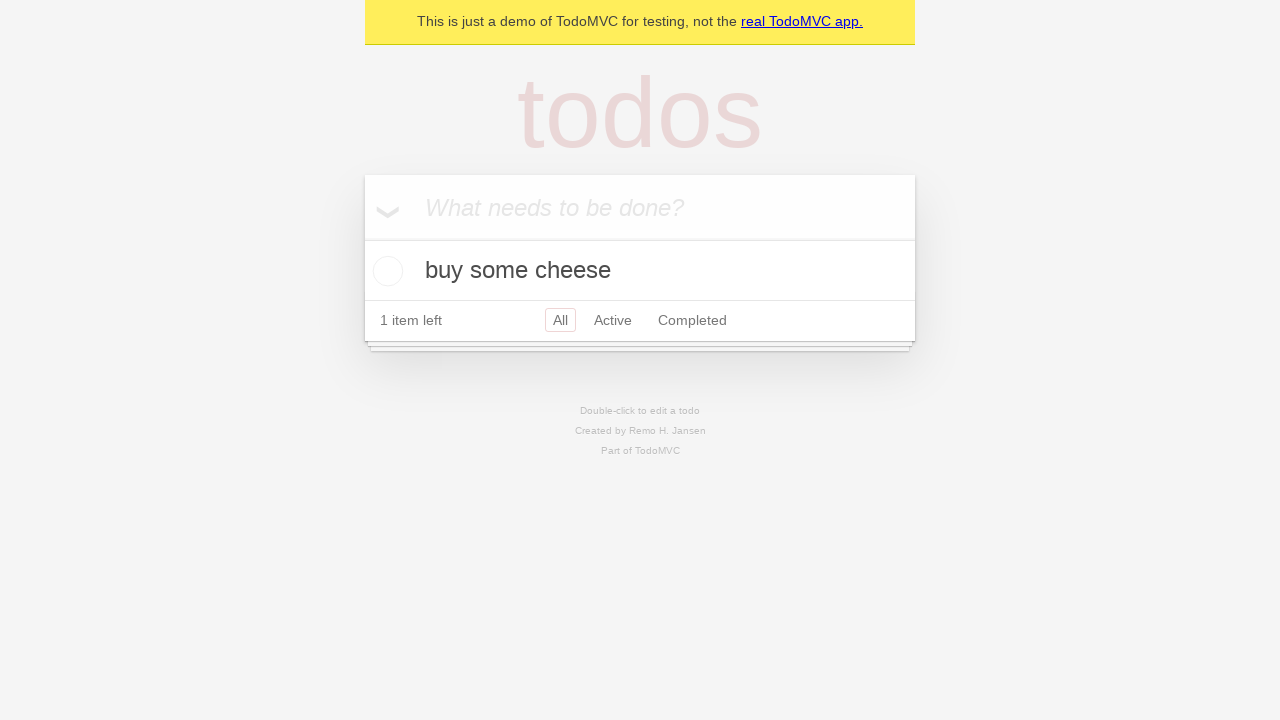

Filled todo input with 'feed the cat' on internal:attr=[placeholder="What needs to be done?"i]
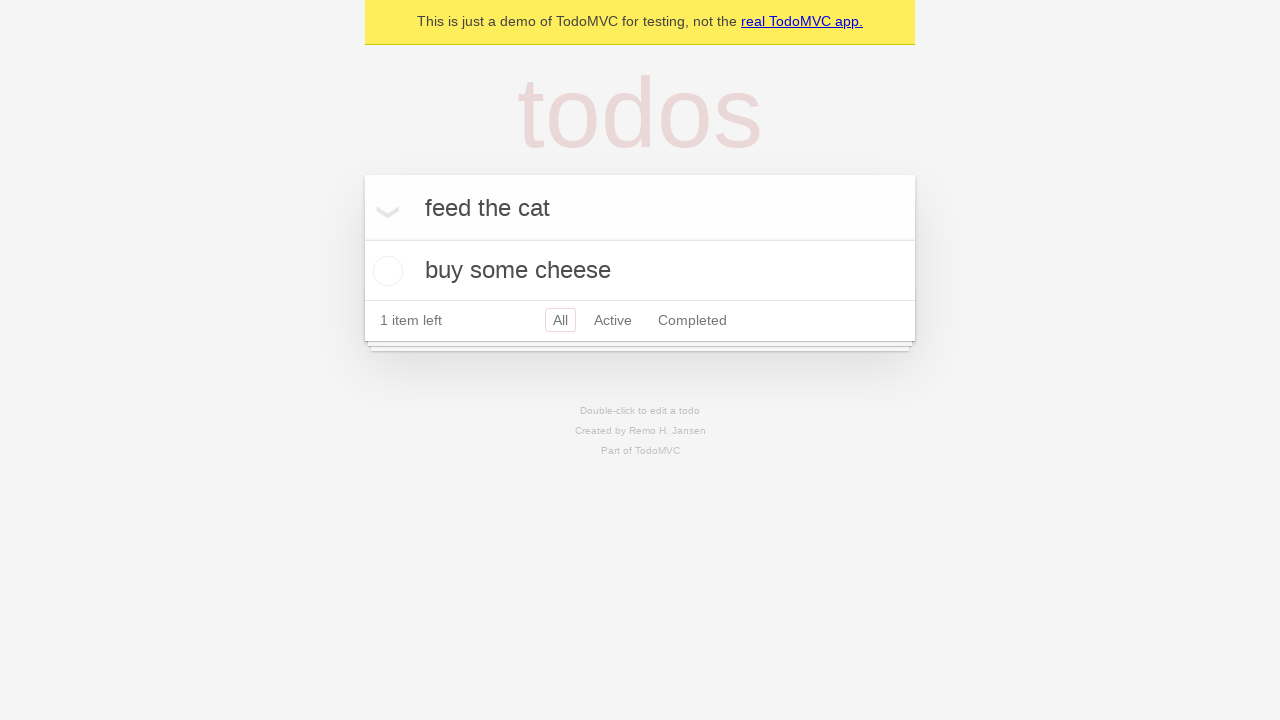

Pressed Enter to add second todo on internal:attr=[placeholder="What needs to be done?"i]
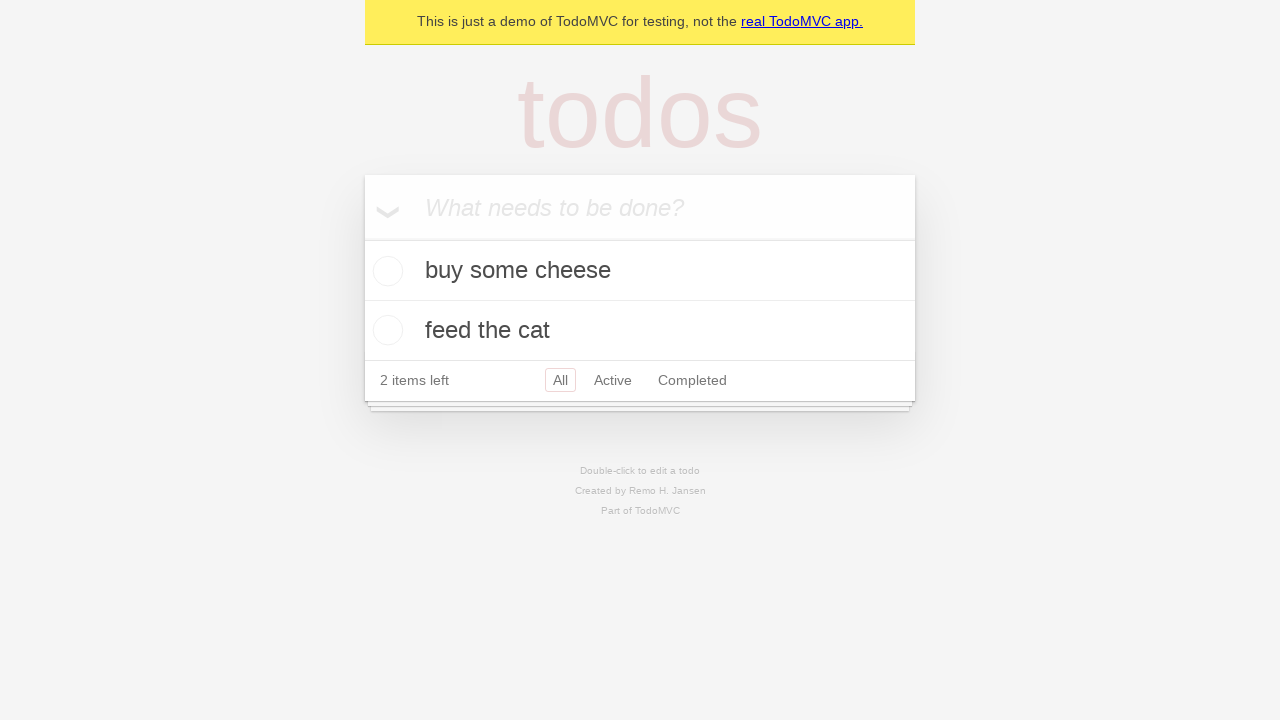

Filled todo input with 'book a doctors appointment' on internal:attr=[placeholder="What needs to be done?"i]
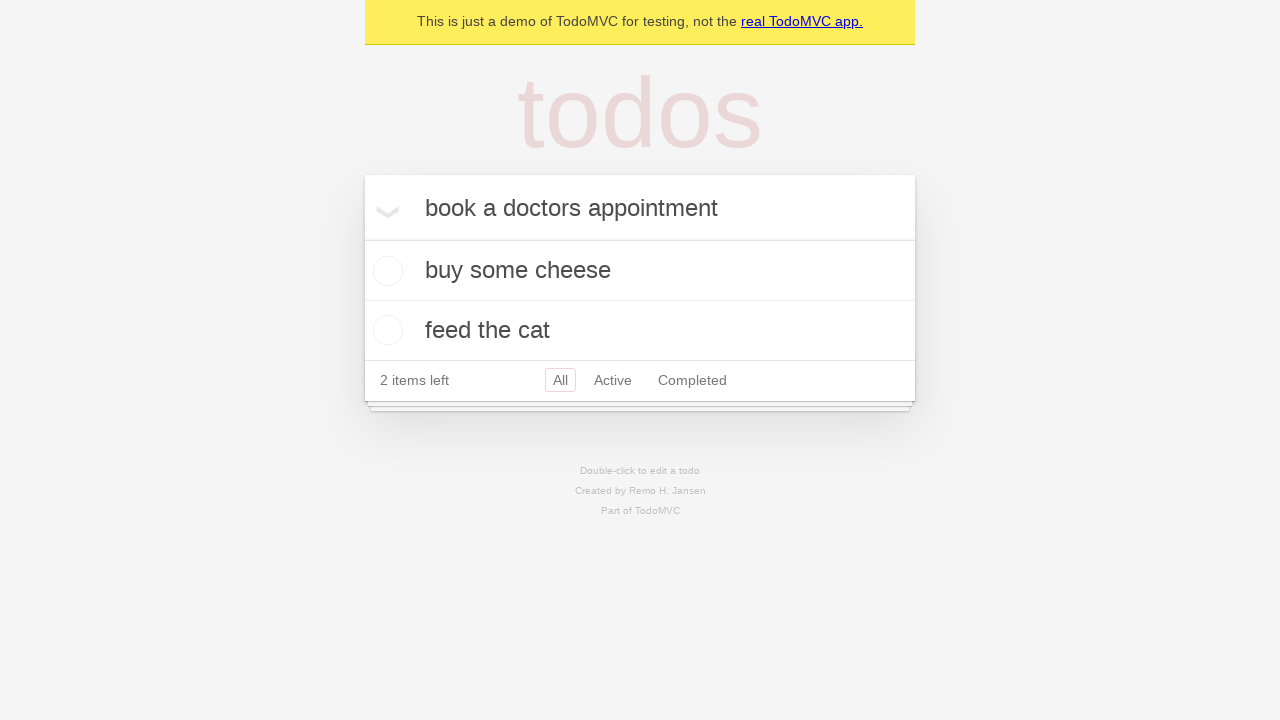

Pressed Enter to add third todo on internal:attr=[placeholder="What needs to be done?"i]
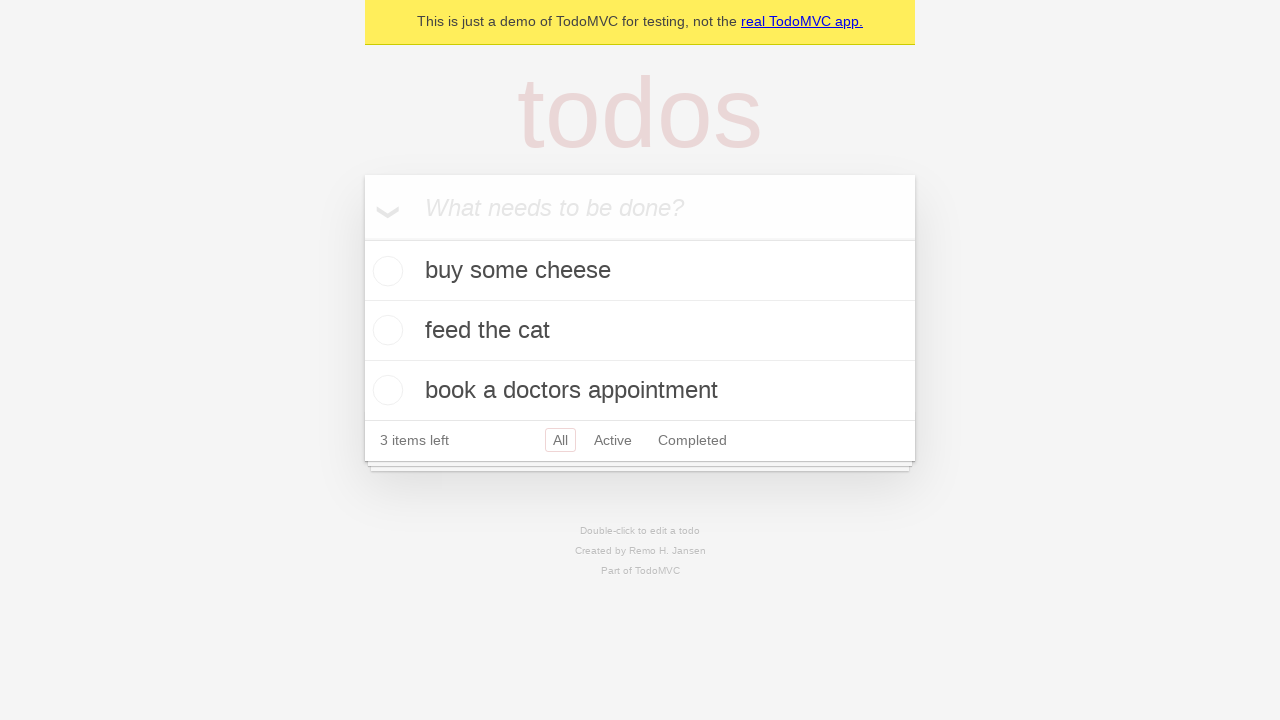

Waited for todo items to appear
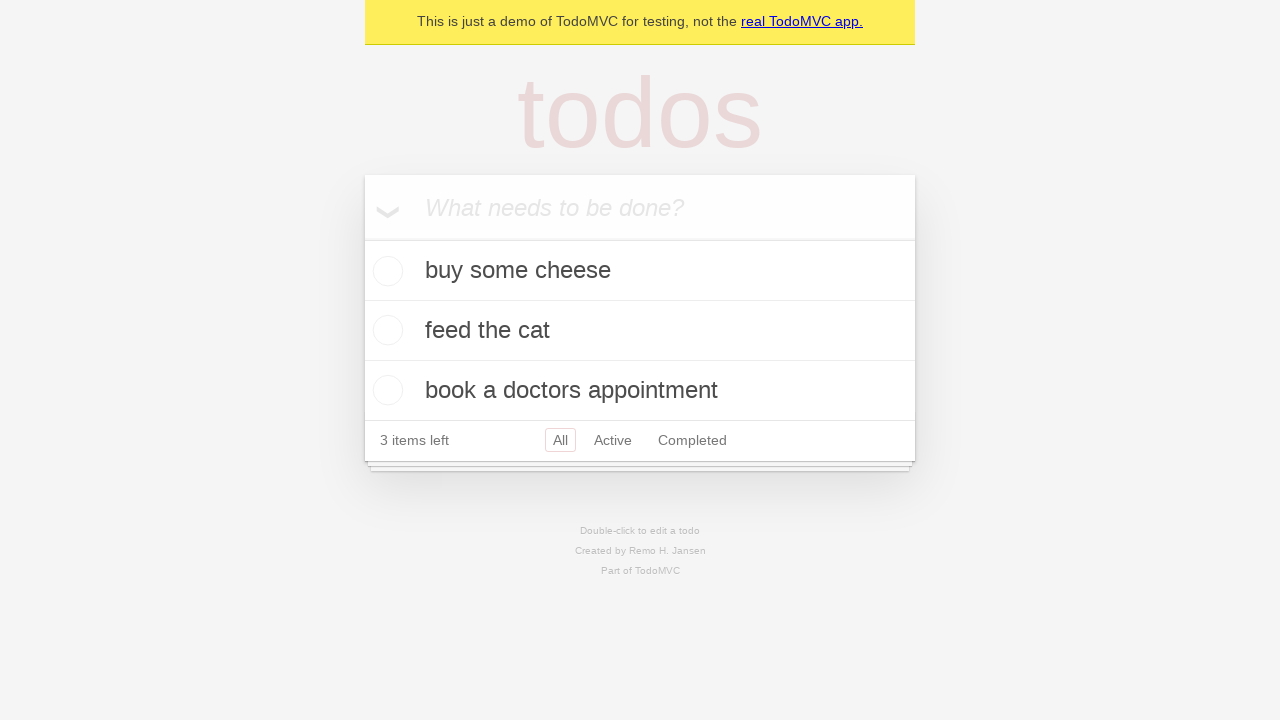

Marked first todo as completed at (385, 271) on .todo-list li .toggle >> nth=0
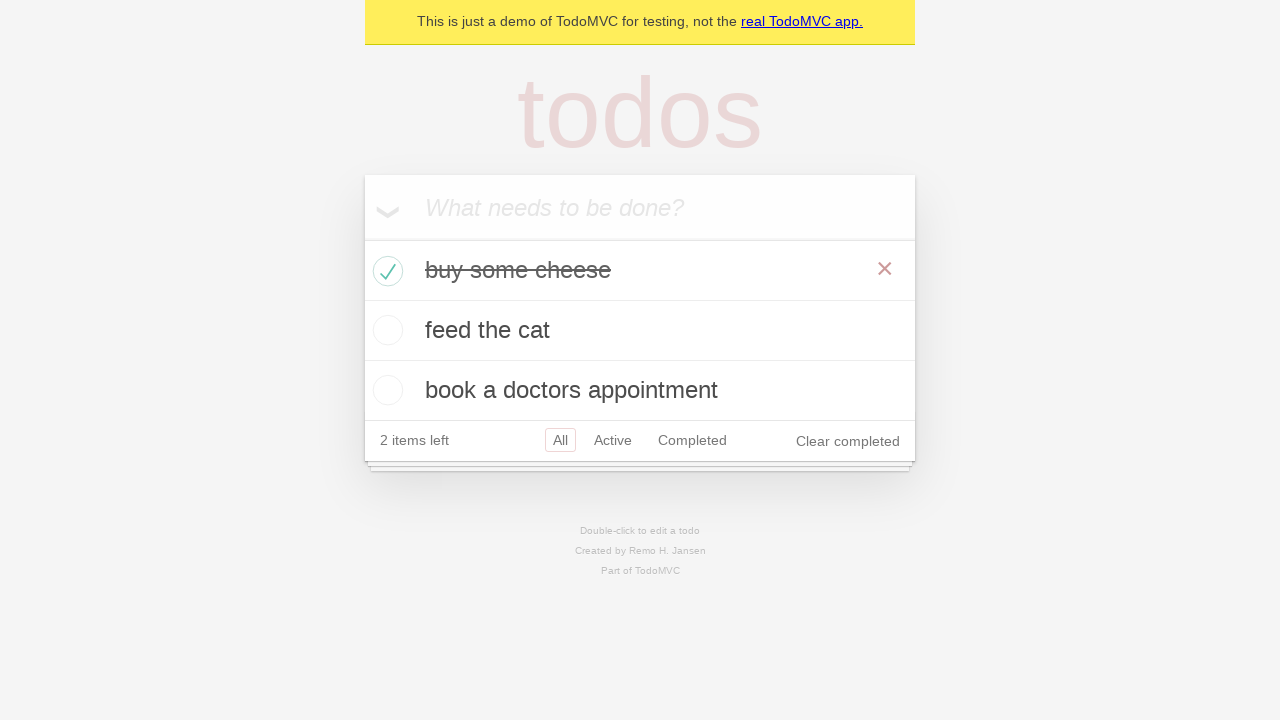

Waited for 'Clear completed' button to appear
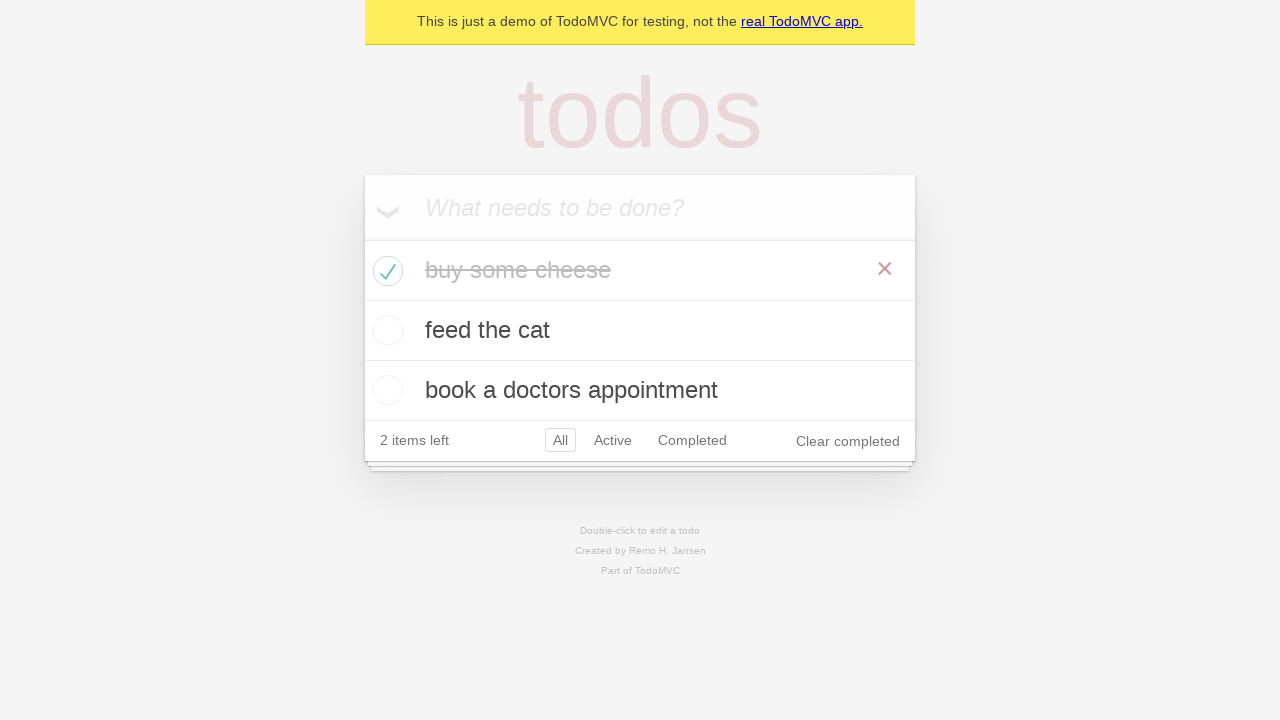

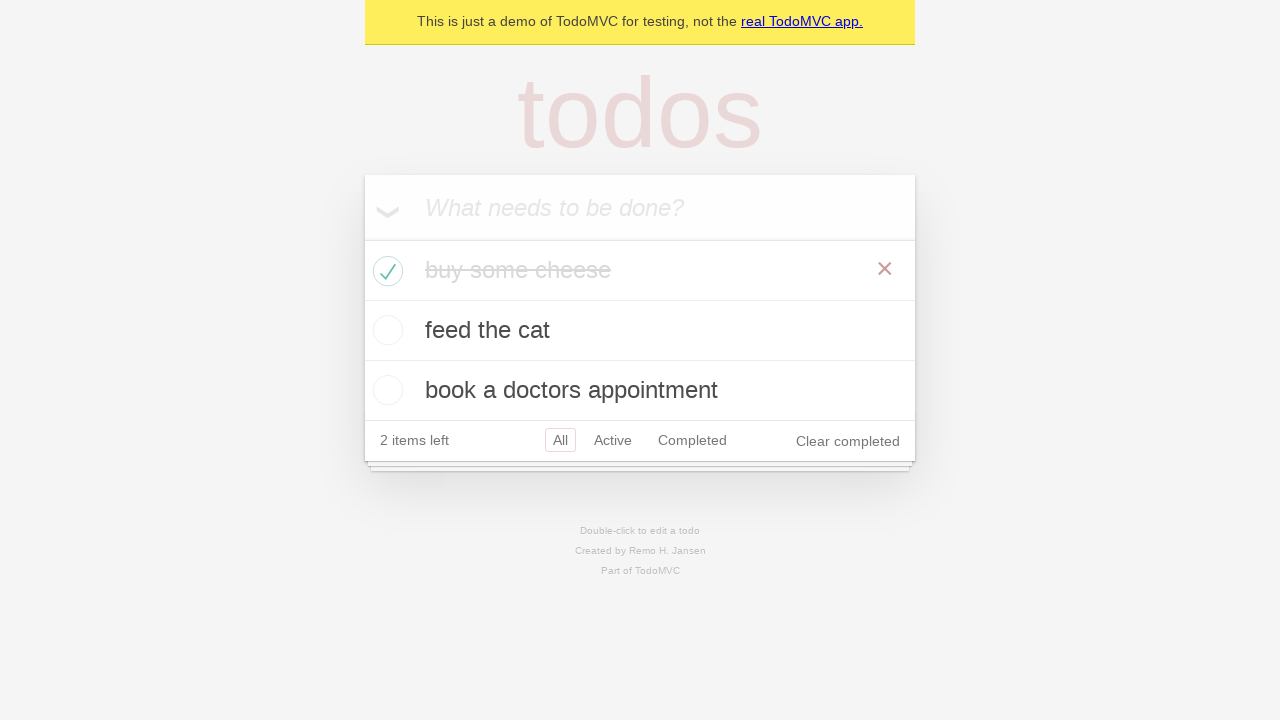